Tests drag and drop by offset action from draggable element to target position

Starting URL: https://crossbrowsertesting.github.io/drag-and-drop

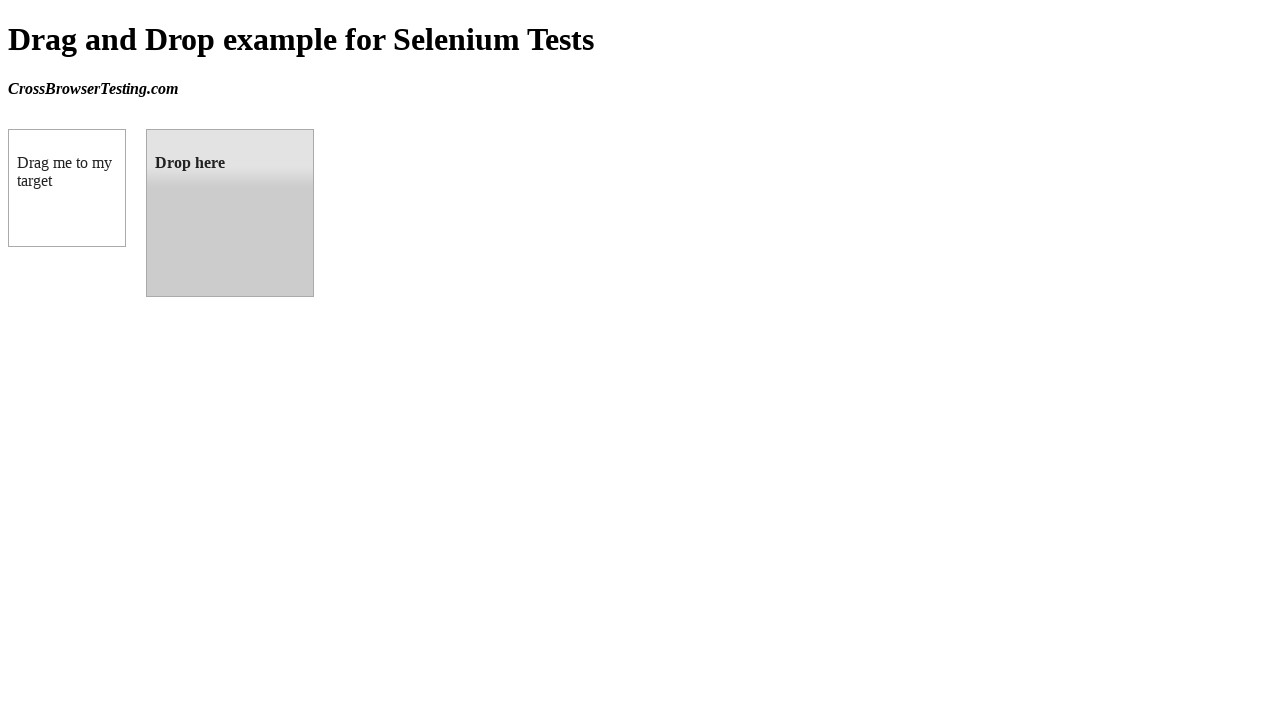

Located draggable source element (#draggable)
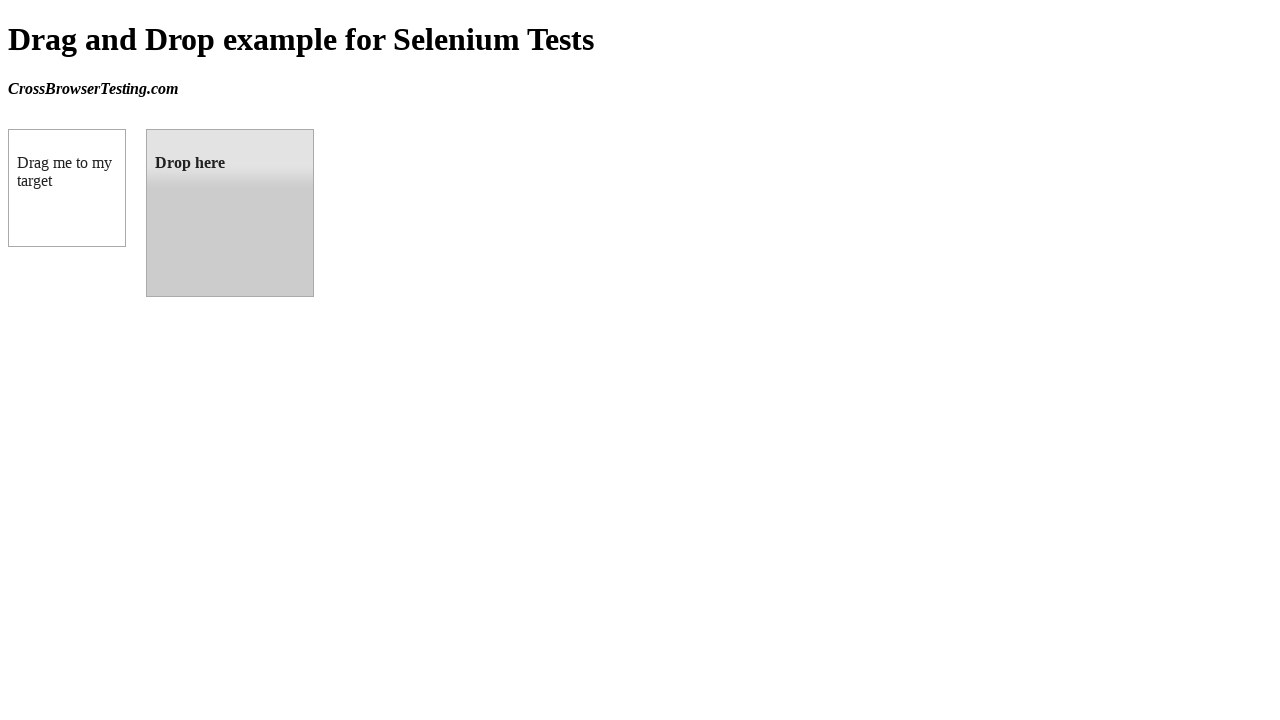

Located droppable target element (#droppable)
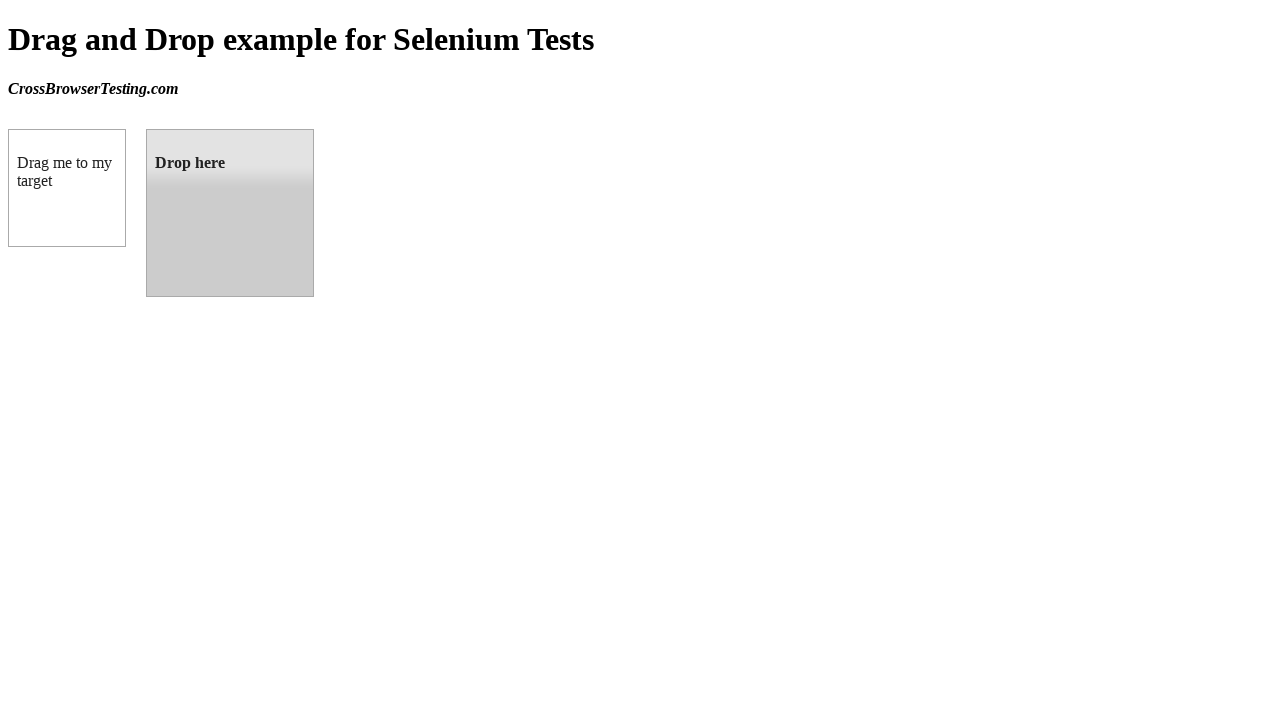

Retrieved bounding box coordinates for target element
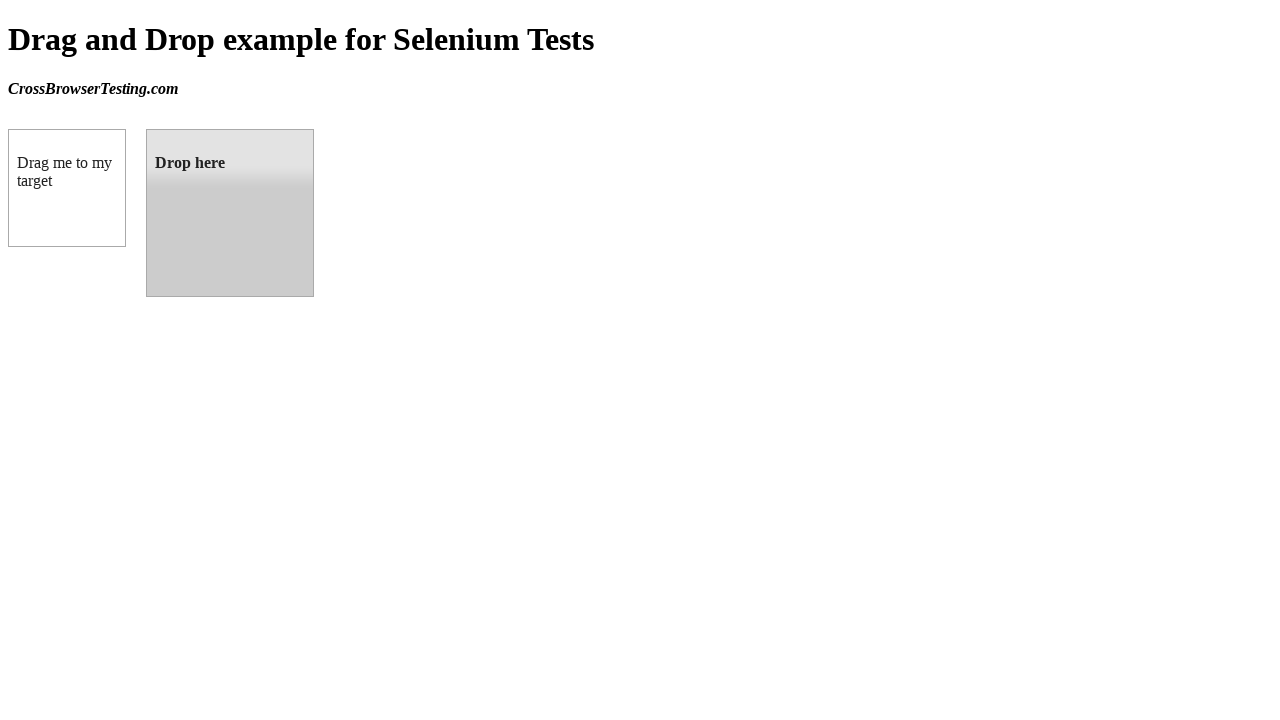

Retrieved bounding box coordinates for source element
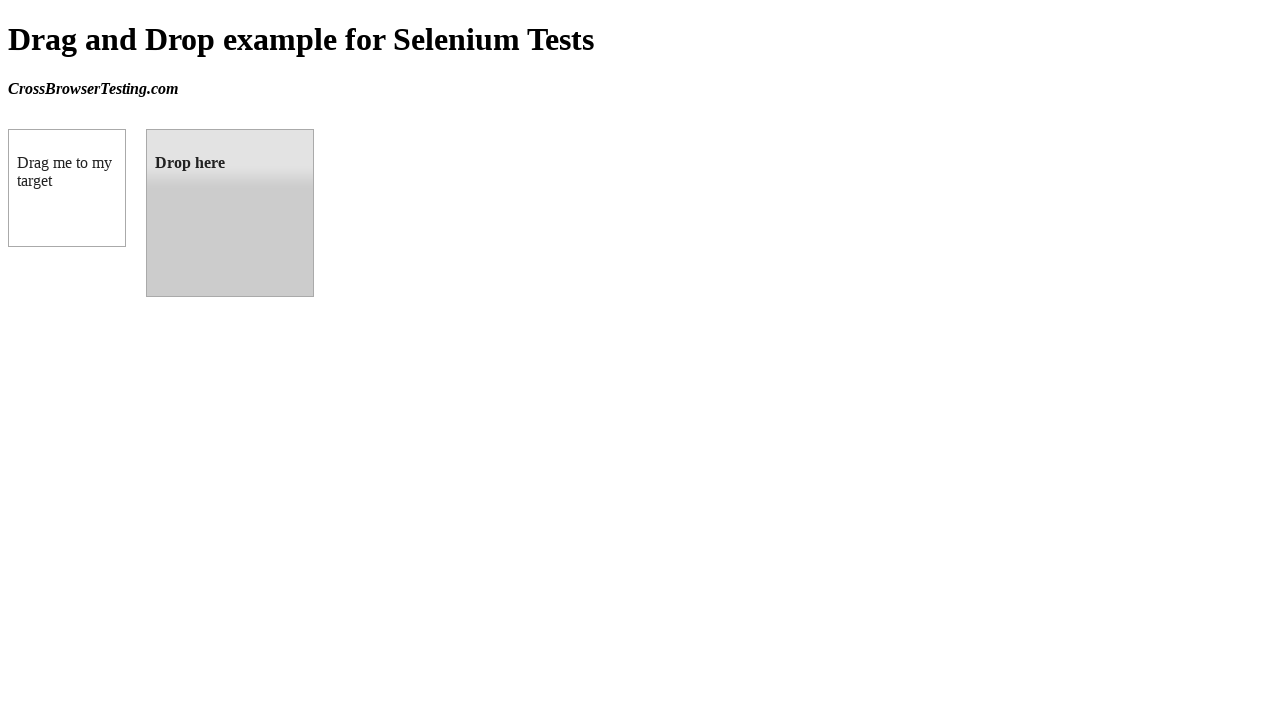

Moved mouse to center of source element at (67, 188)
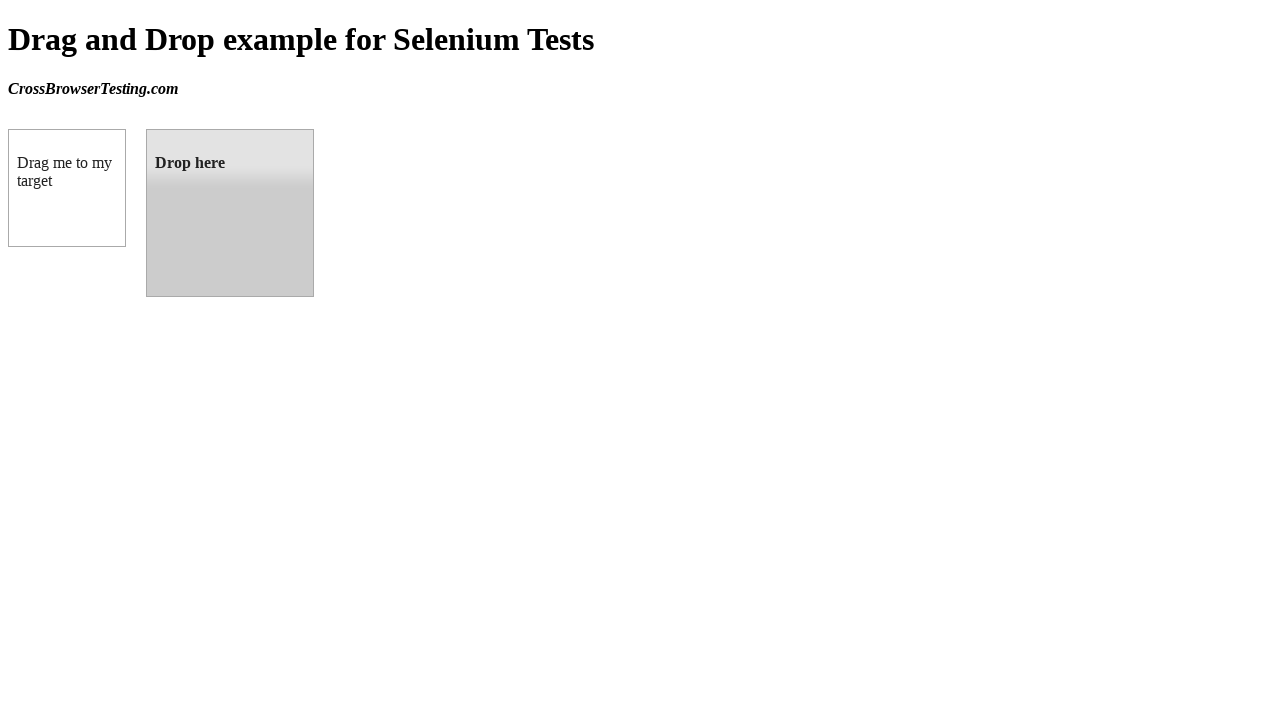

Pressed mouse button down to start drag at (67, 188)
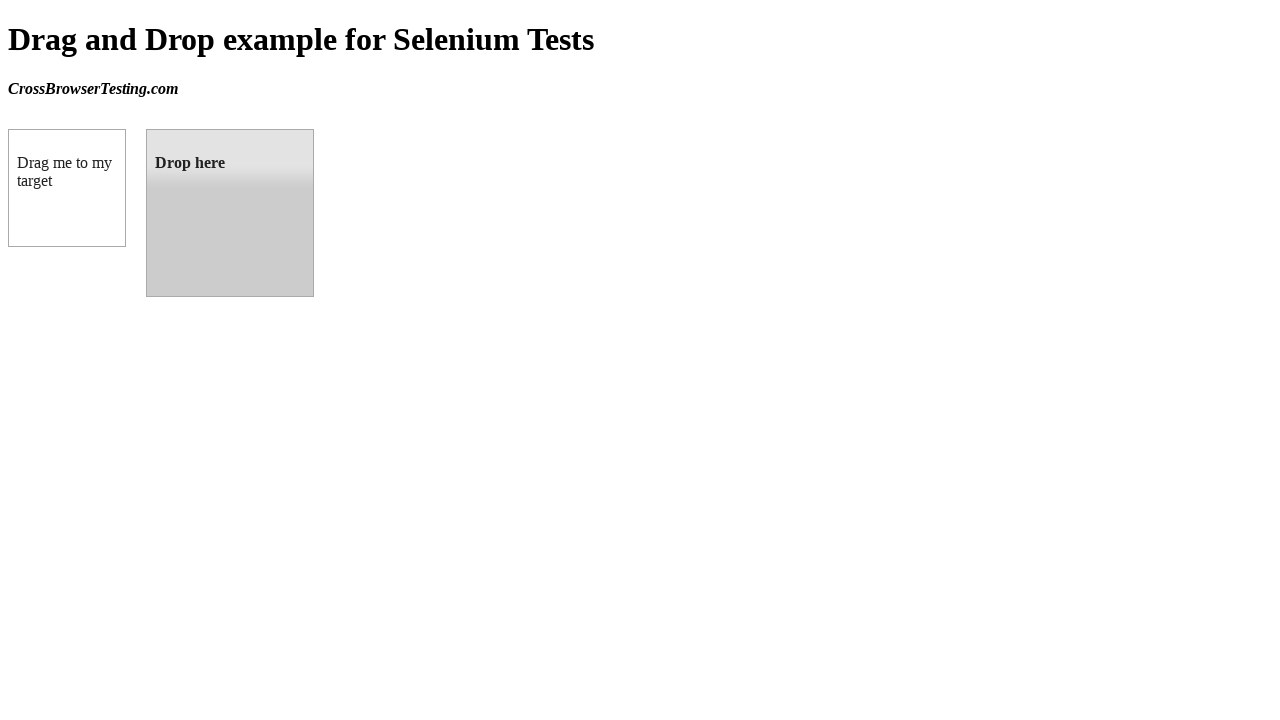

Dragged element to center of target position at (230, 213)
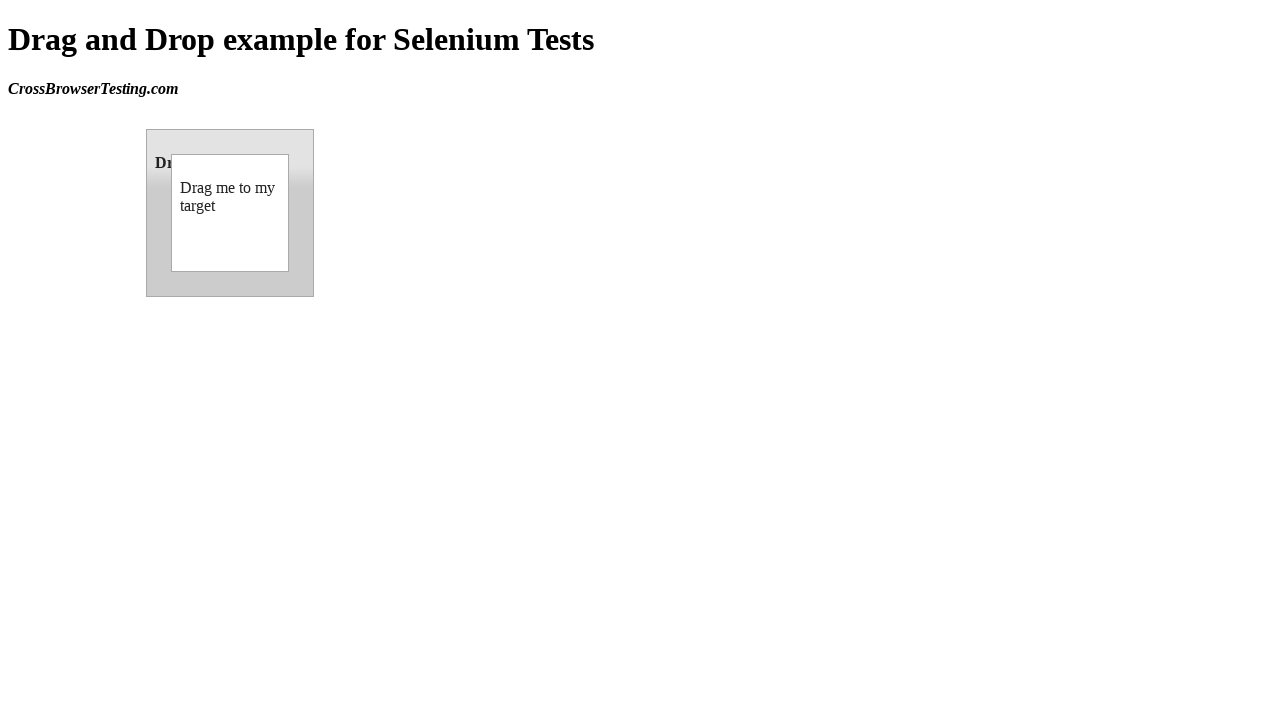

Released mouse button to complete drag and drop at (230, 213)
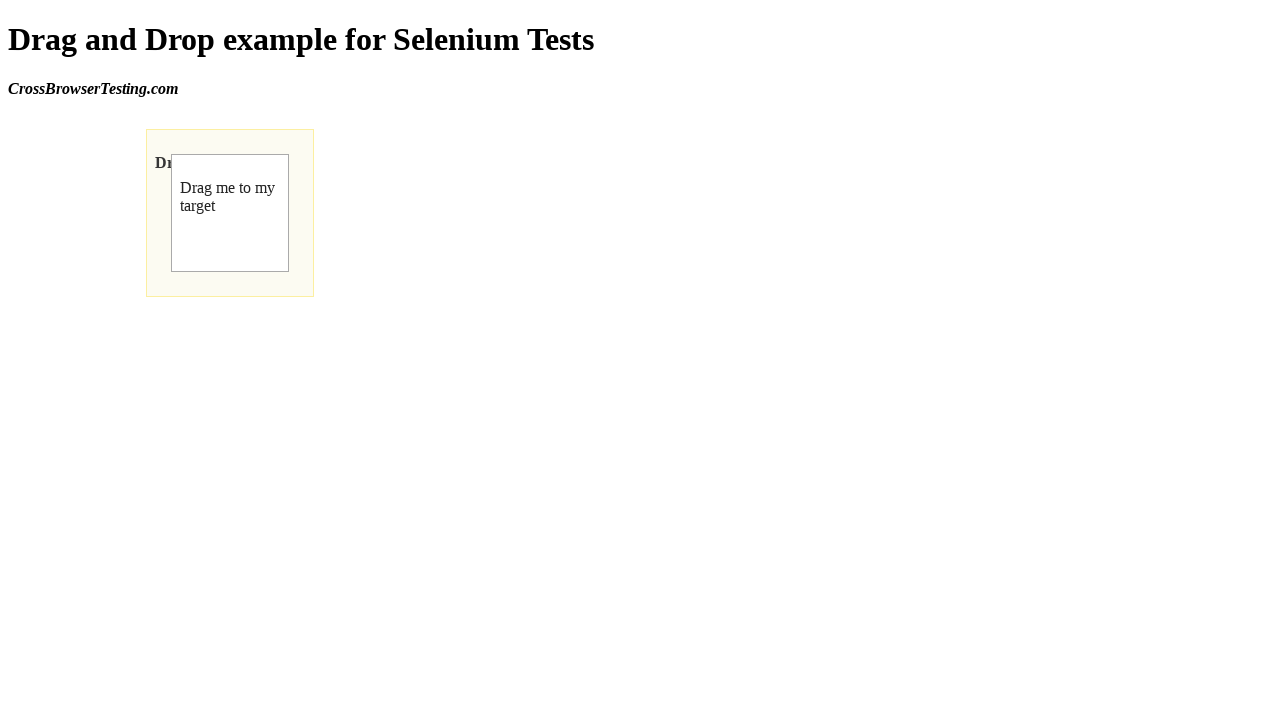

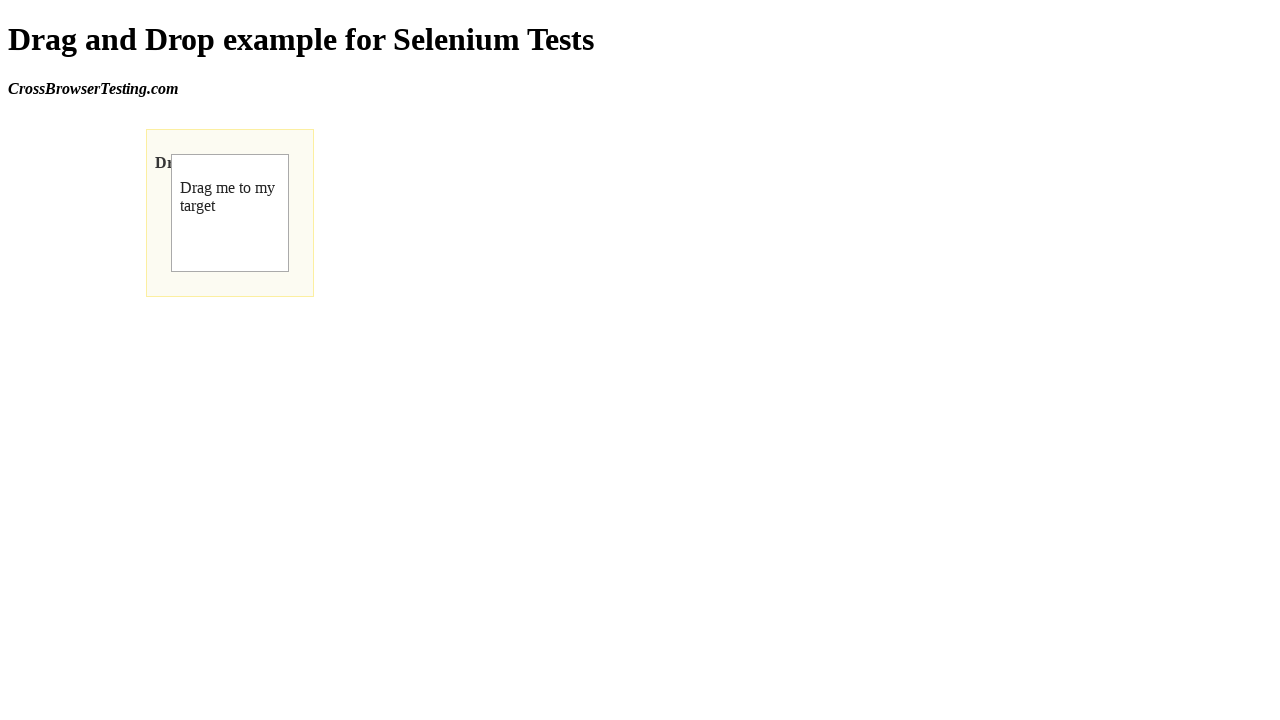